Navigates through Swarthmore College catalog, clicks on the first department, then iterates through course listings clicking on each to expand course details.

Starting URL: https://catalog.swarthmore.edu/content.php?catoid=7&navoid=194

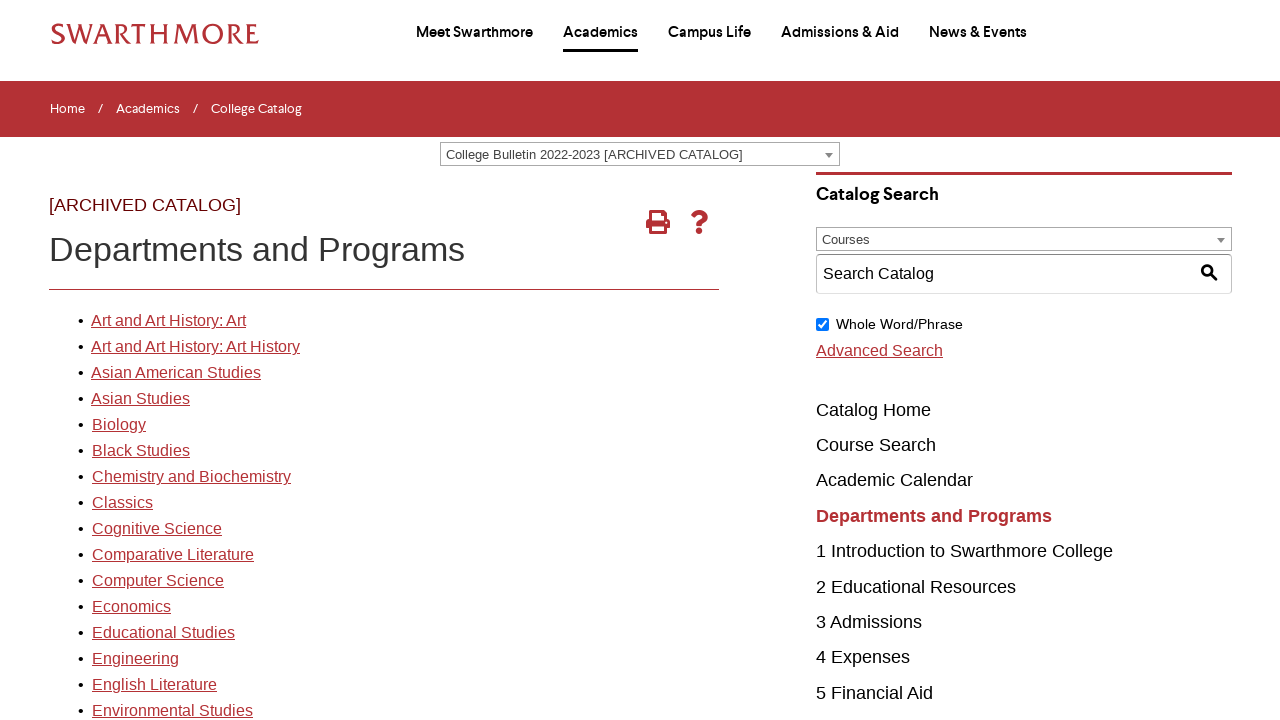

Navigated to Swarthmore College catalog page
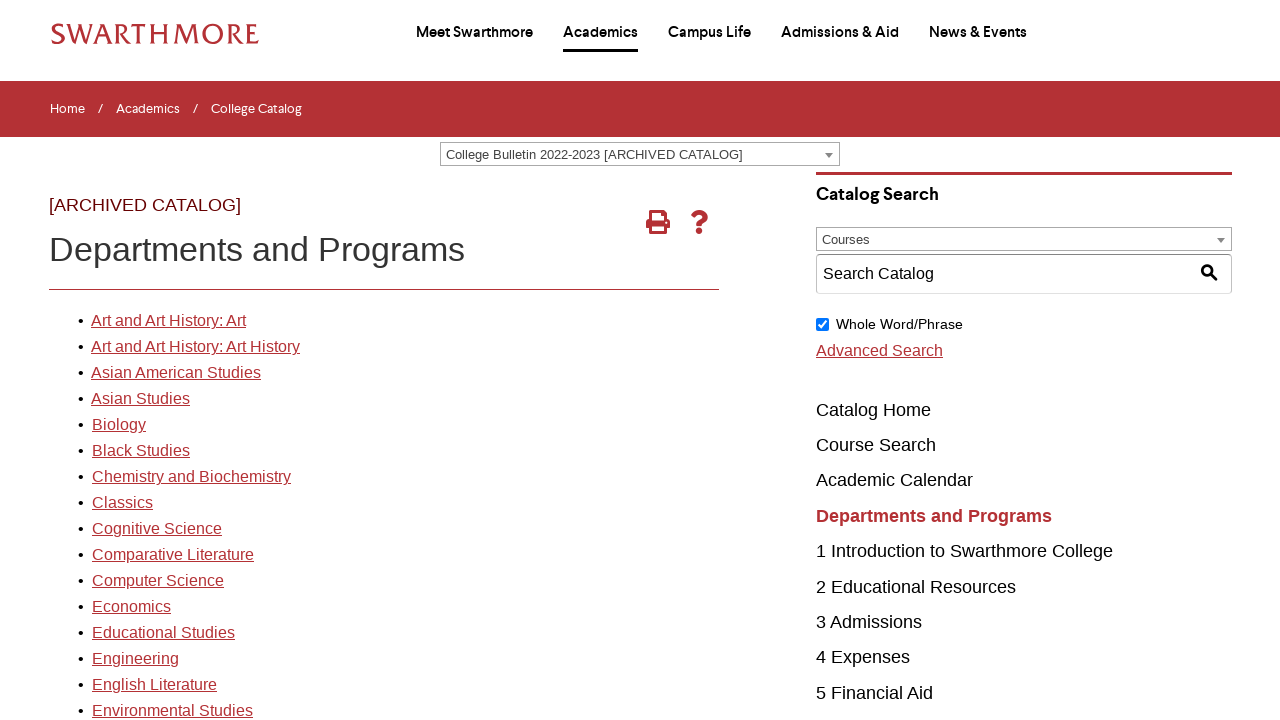

Clicked on the first department link at (168, 321) on xpath=//*[@id='gateway-page']/body/table/tbody/tr[3]/td[1]/table/tbody/tr[2]/td[
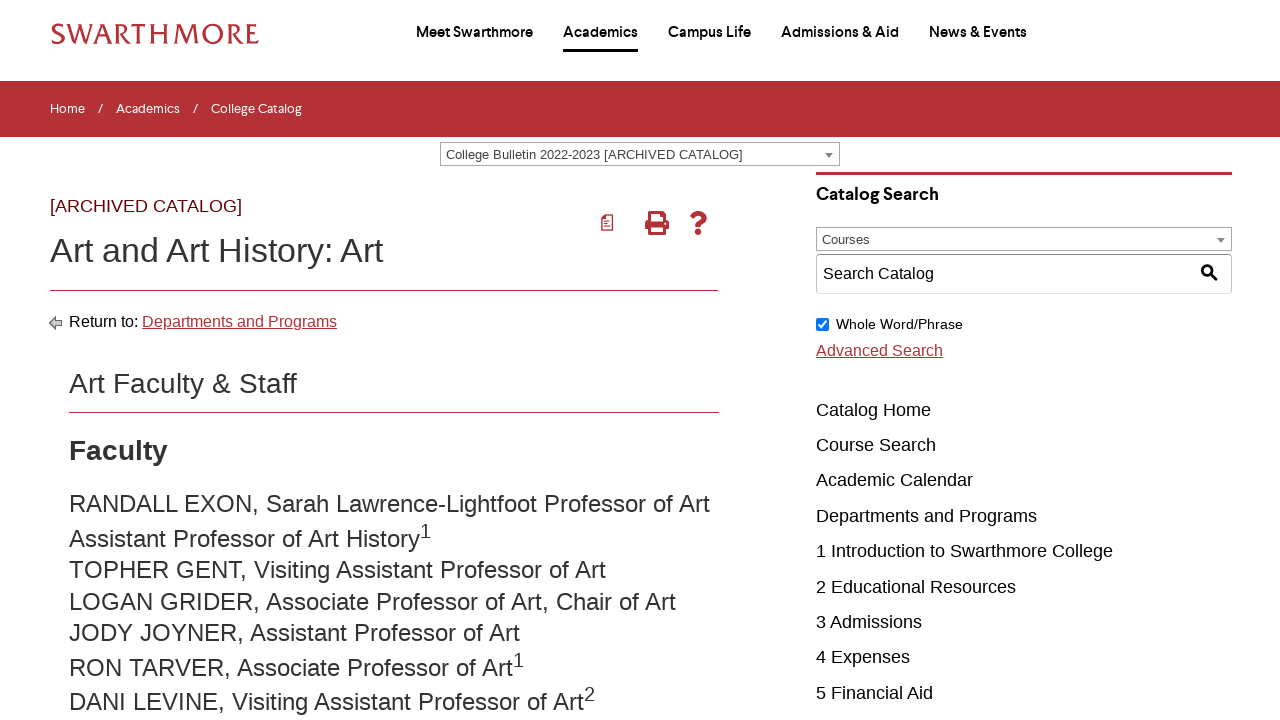

Course listings loaded
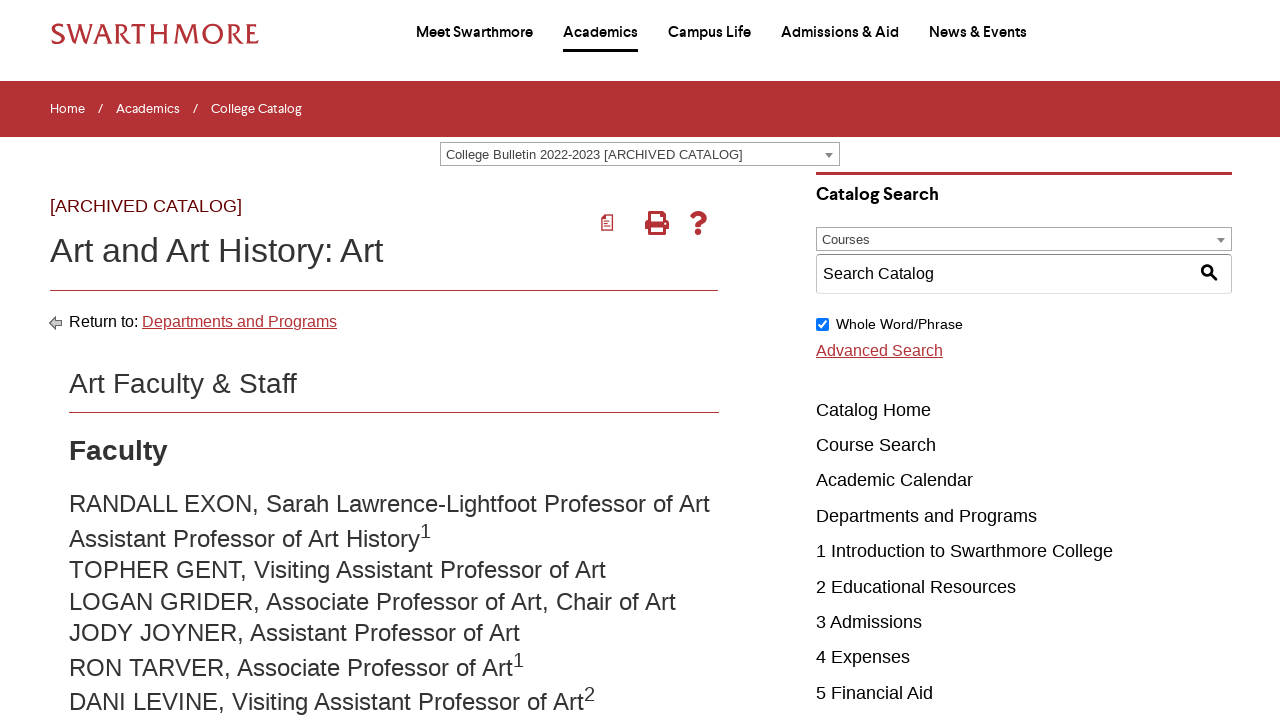

Found 22 course elements
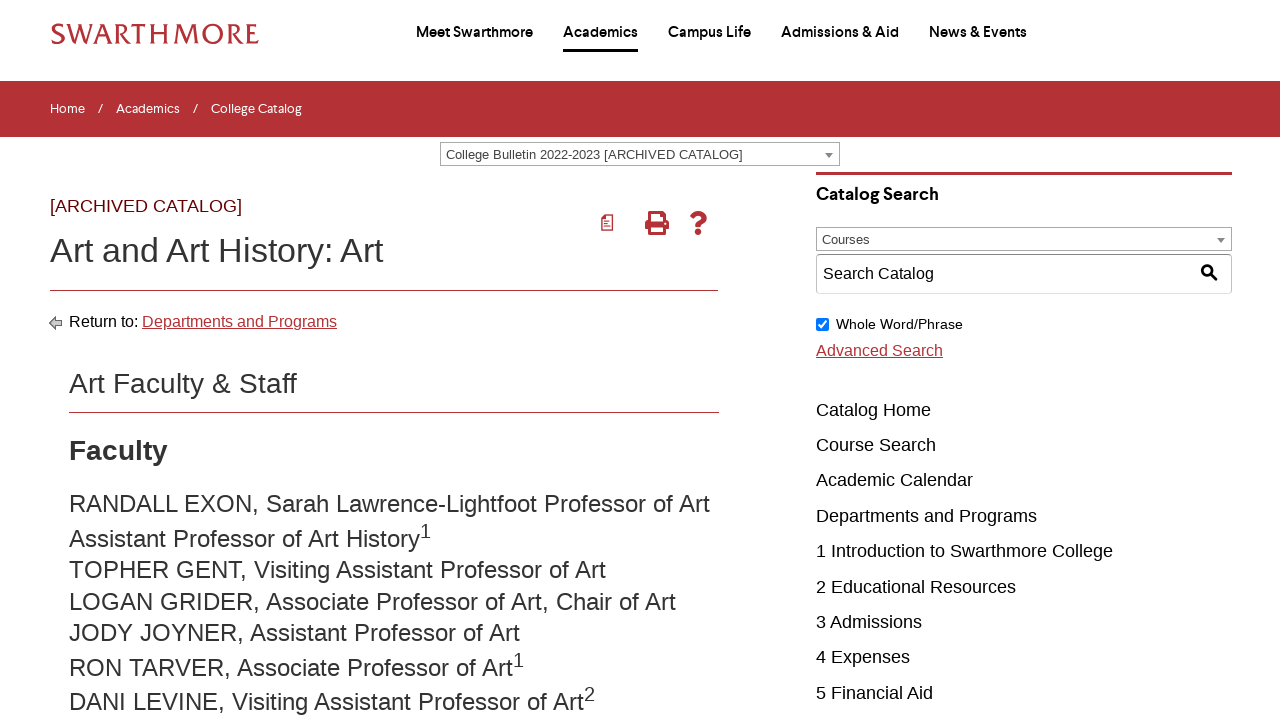

Clicked on course 1 to expand details at (282, 361) on .acalog-course >> nth=0 >> a
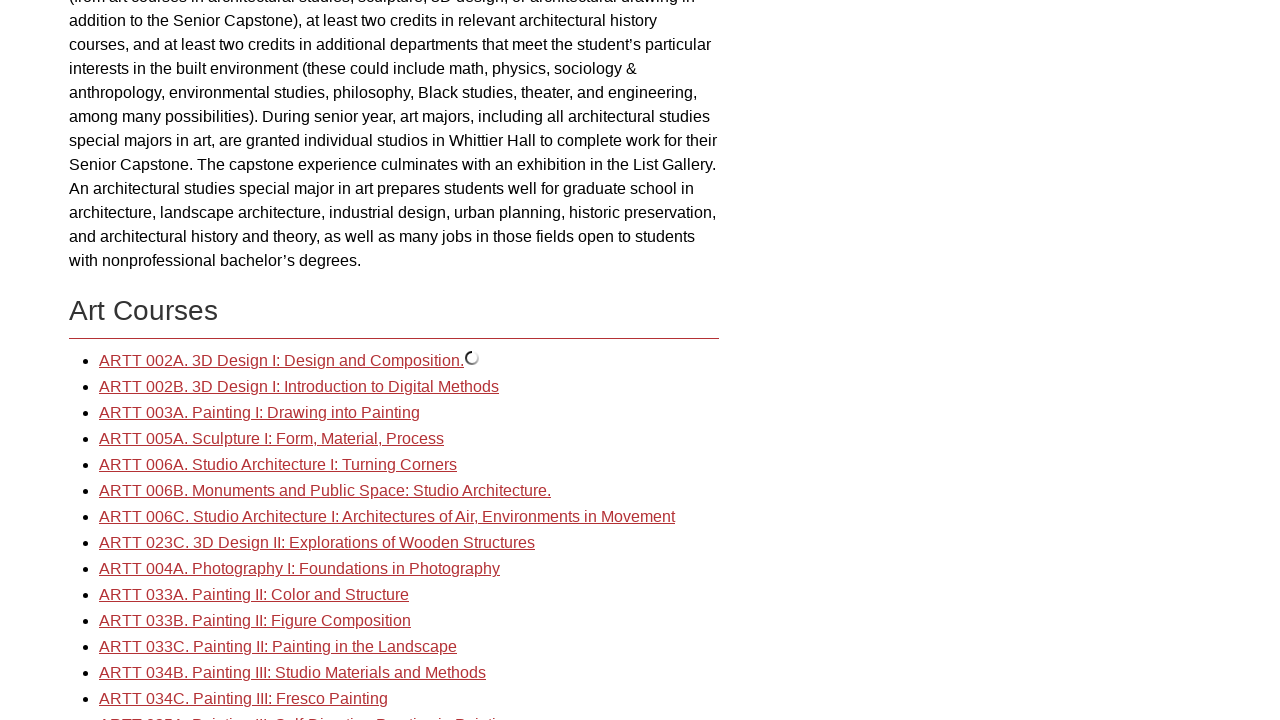

Course 1 details loaded
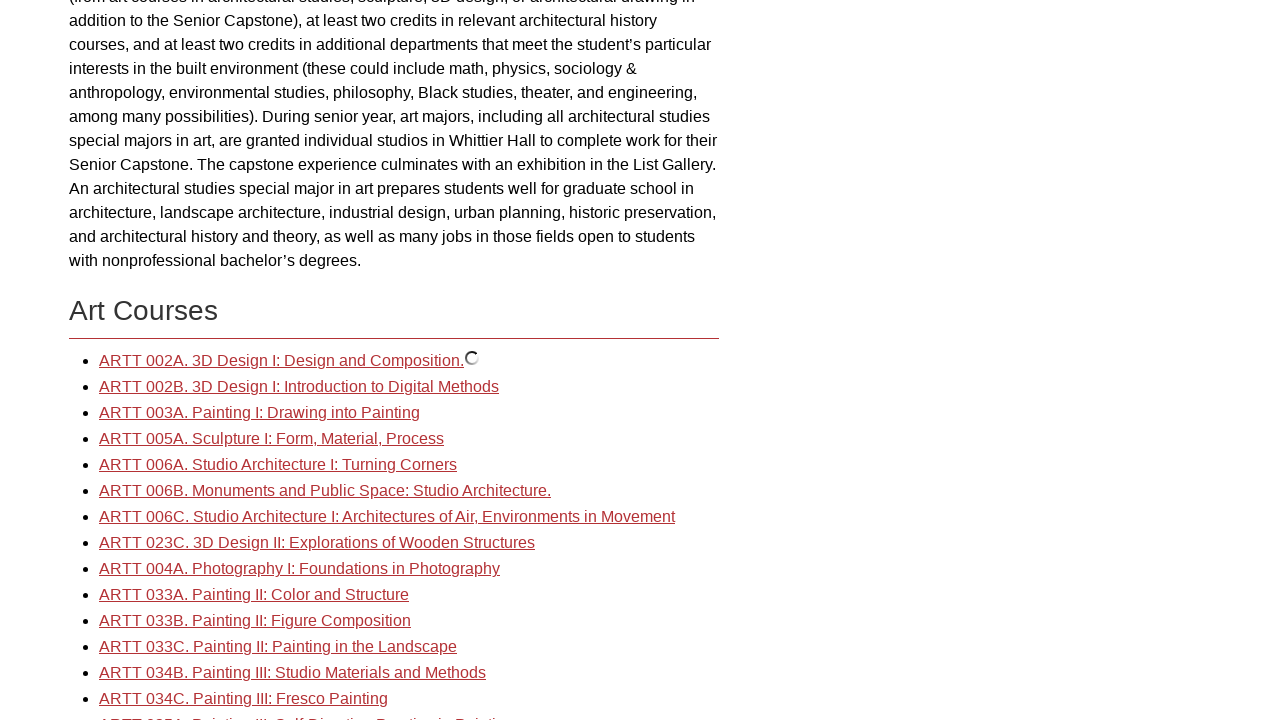

Clicked on course 2 to expand details at (299, 387) on .acalog-course >> nth=1 >> a
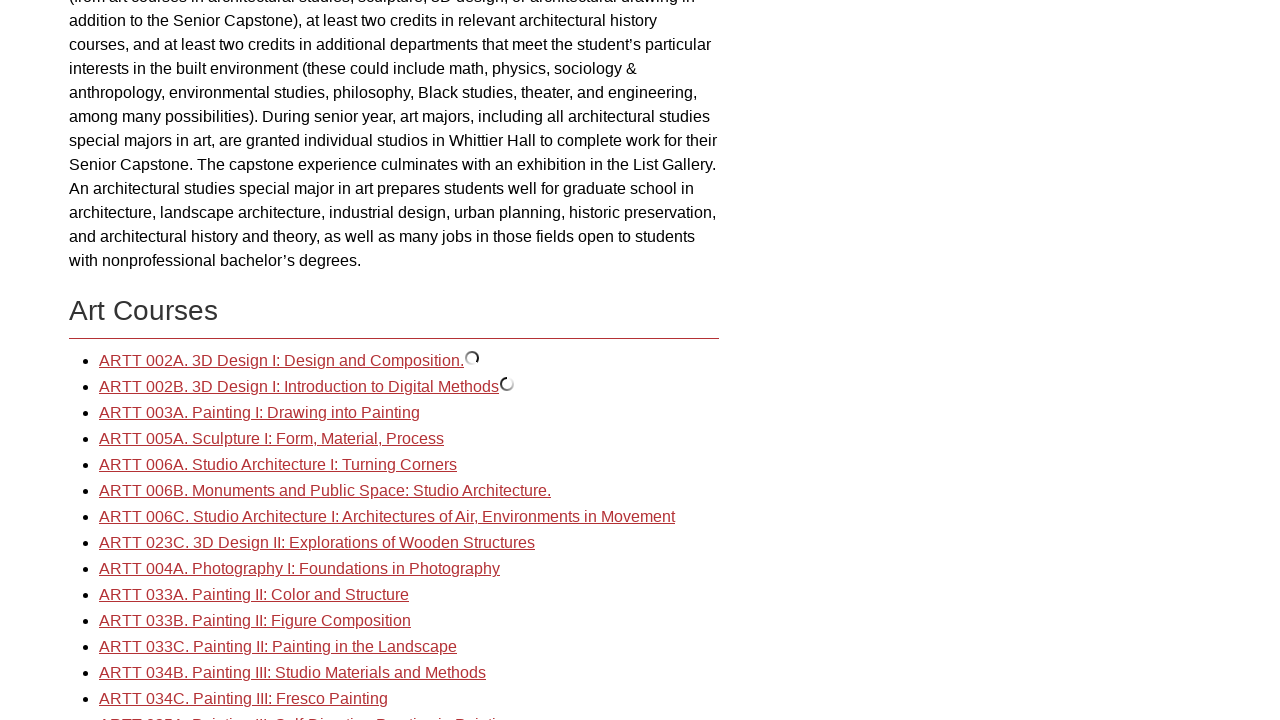

Course 2 details loaded
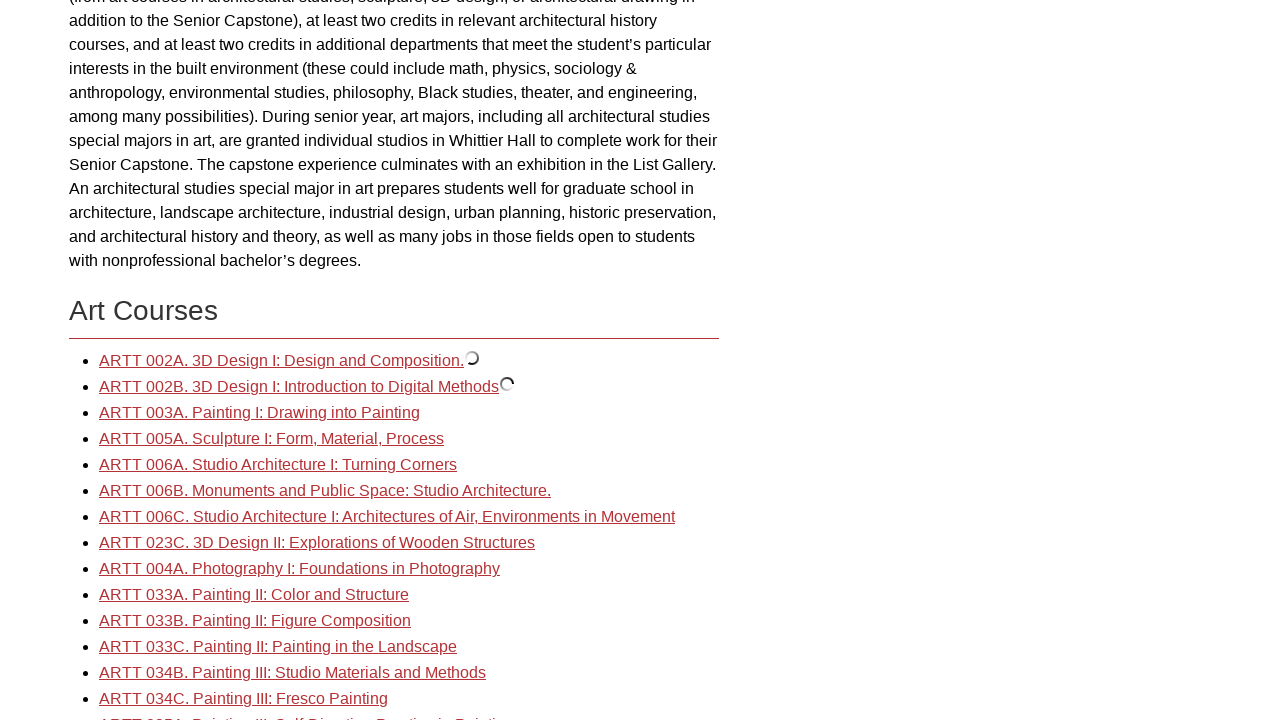

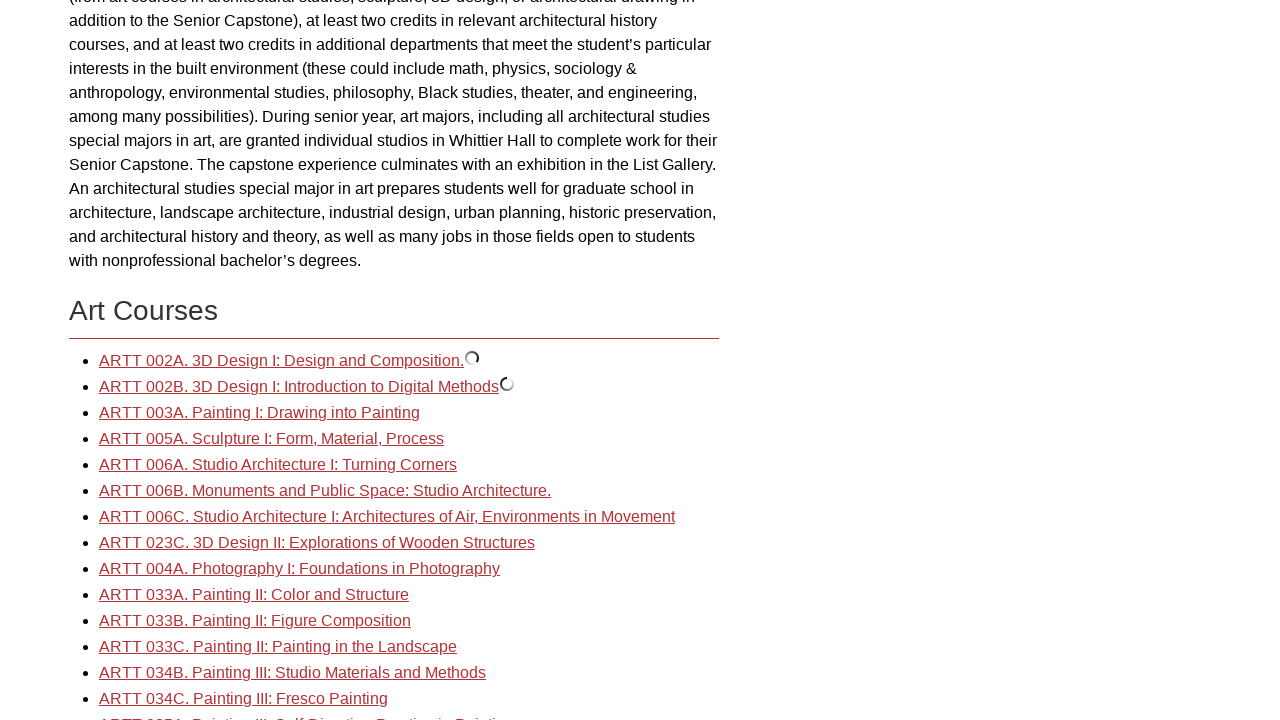